Tests dropdown selection functionality on OrangeHRM contact sales form by selecting a country from the dropdown menu

Starting URL: https://www.orangehrm.com/en/contact-sales/

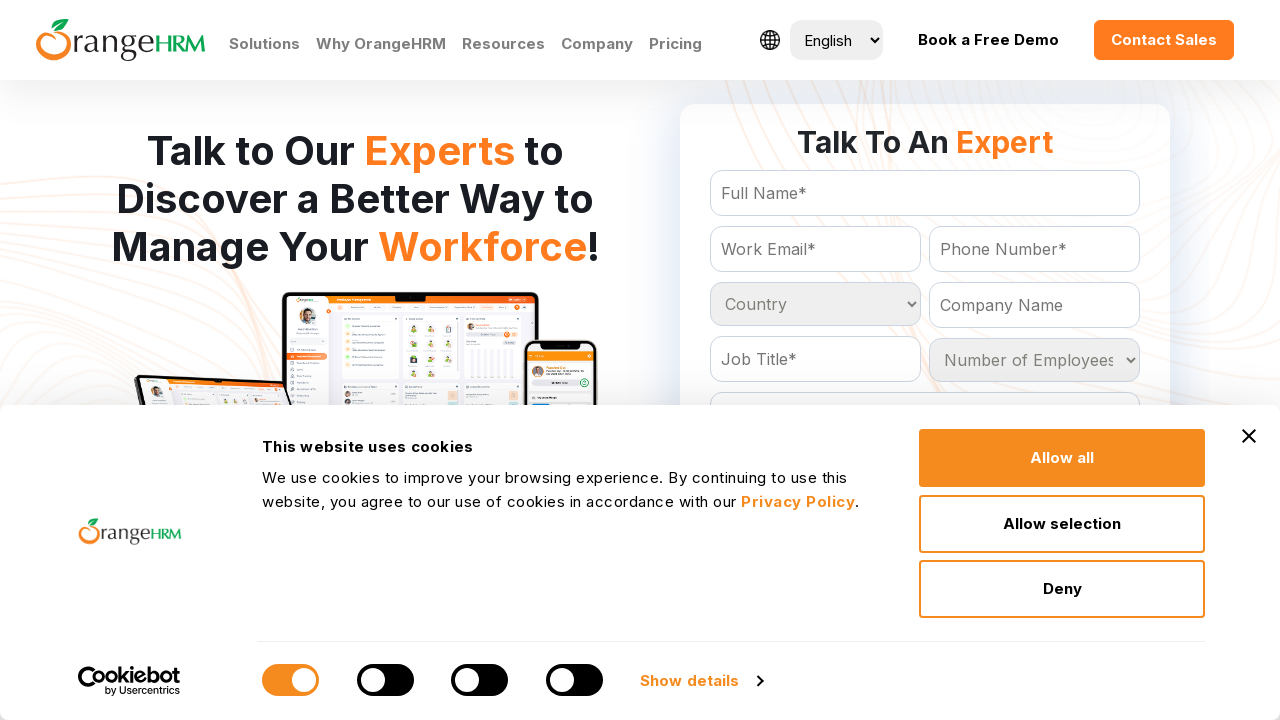

Located country dropdown element
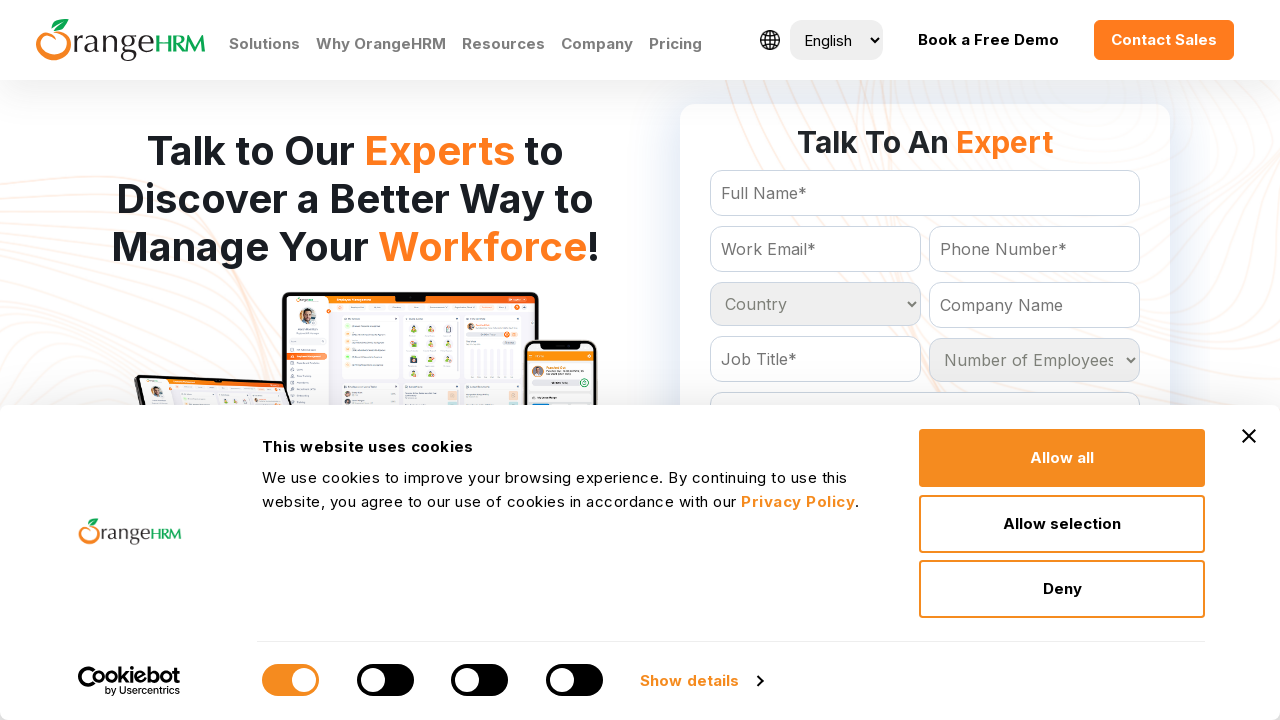

Selected 'India' from country dropdown menu on #Form_getForm_Country
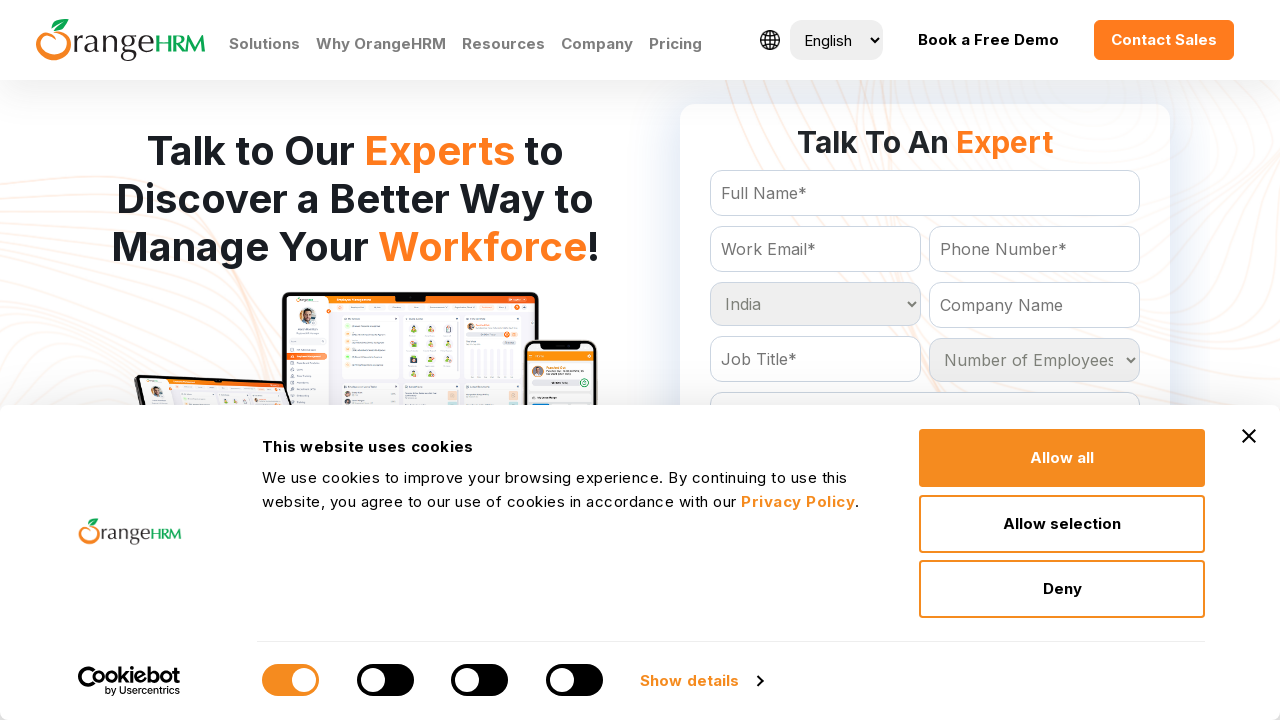

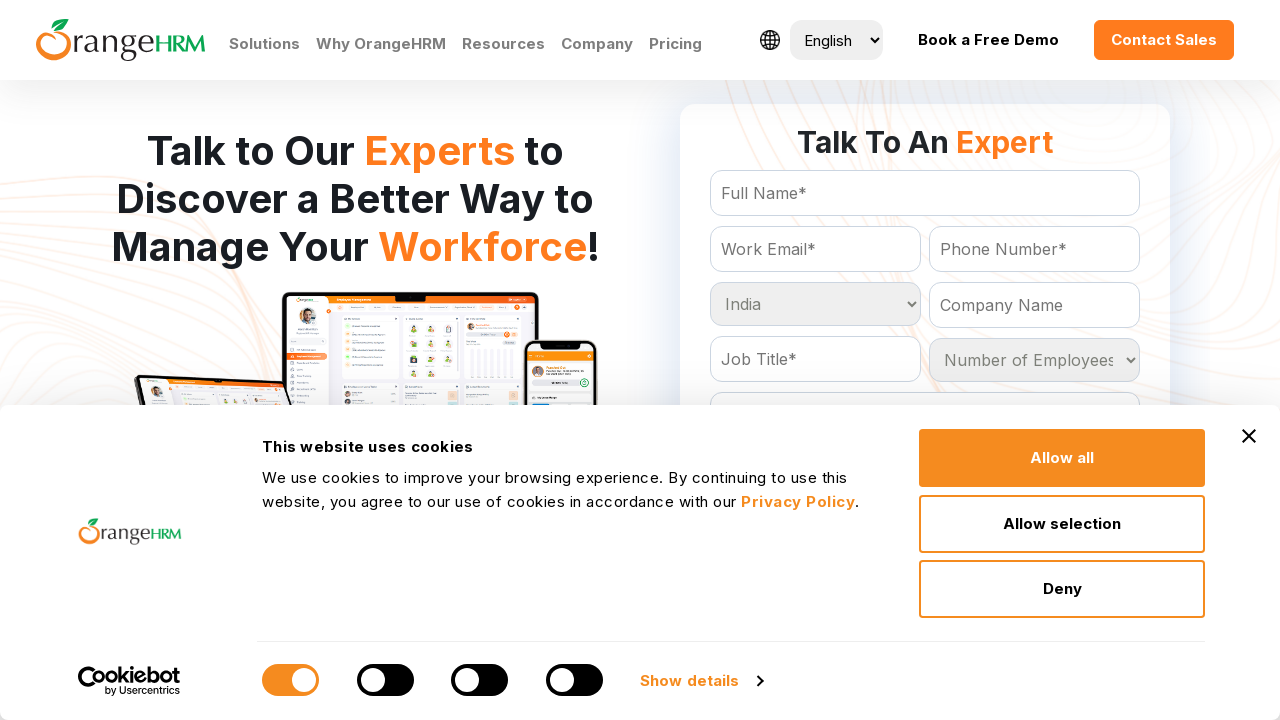